Tests dynamic controls on a webpage including checkbox removal/addition and input field enable/disable functionality

Starting URL: https://the-internet.herokuapp.com/dynamic_controls

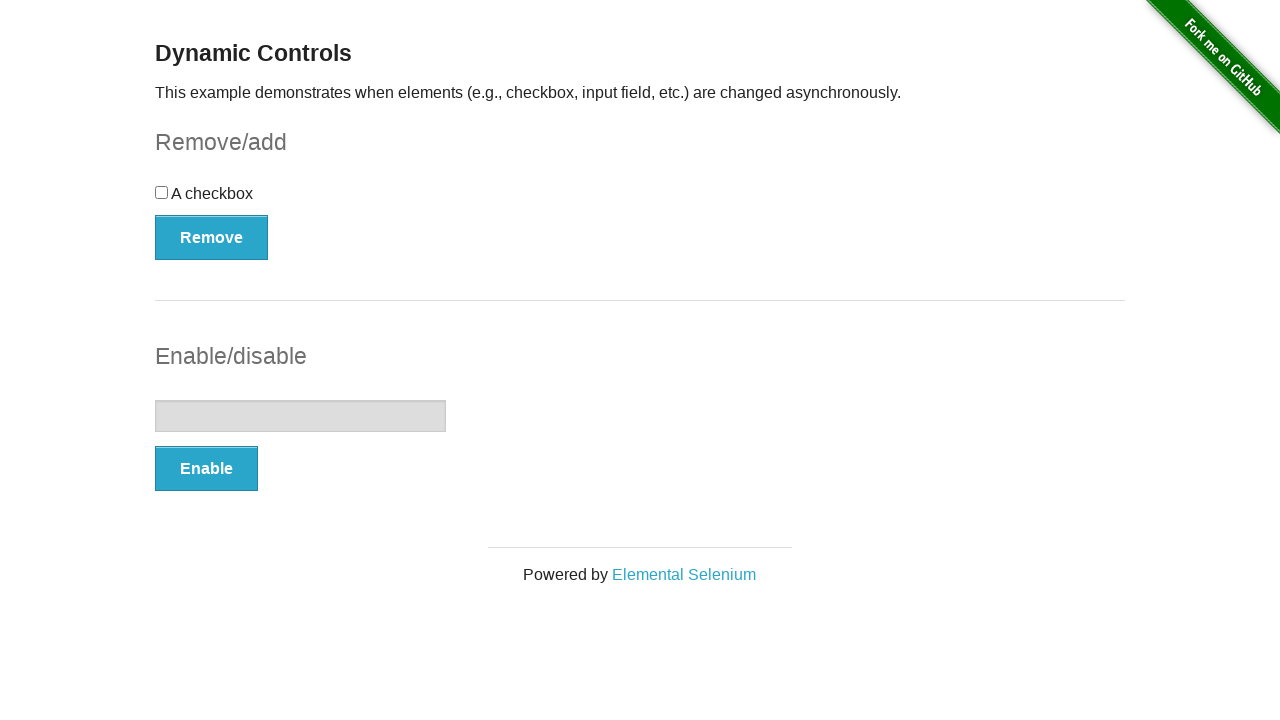

Waited for 'Dynamic Controls' title to load
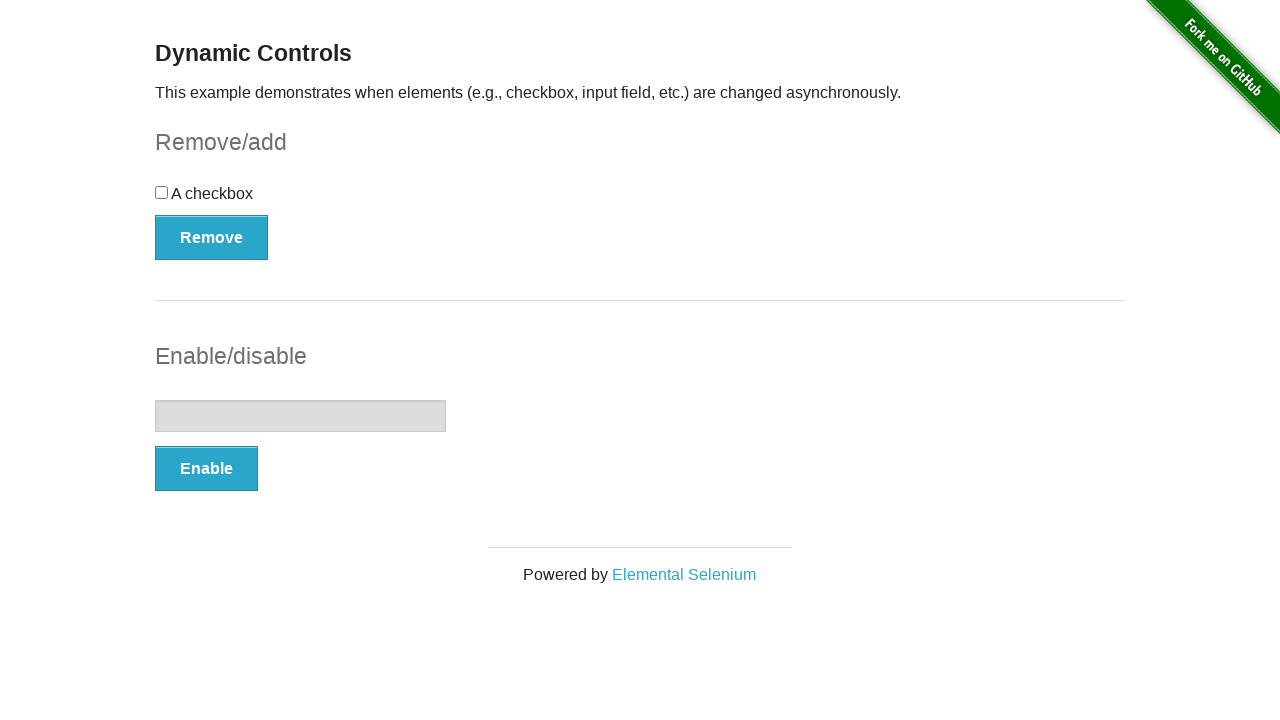

Located checkbox element
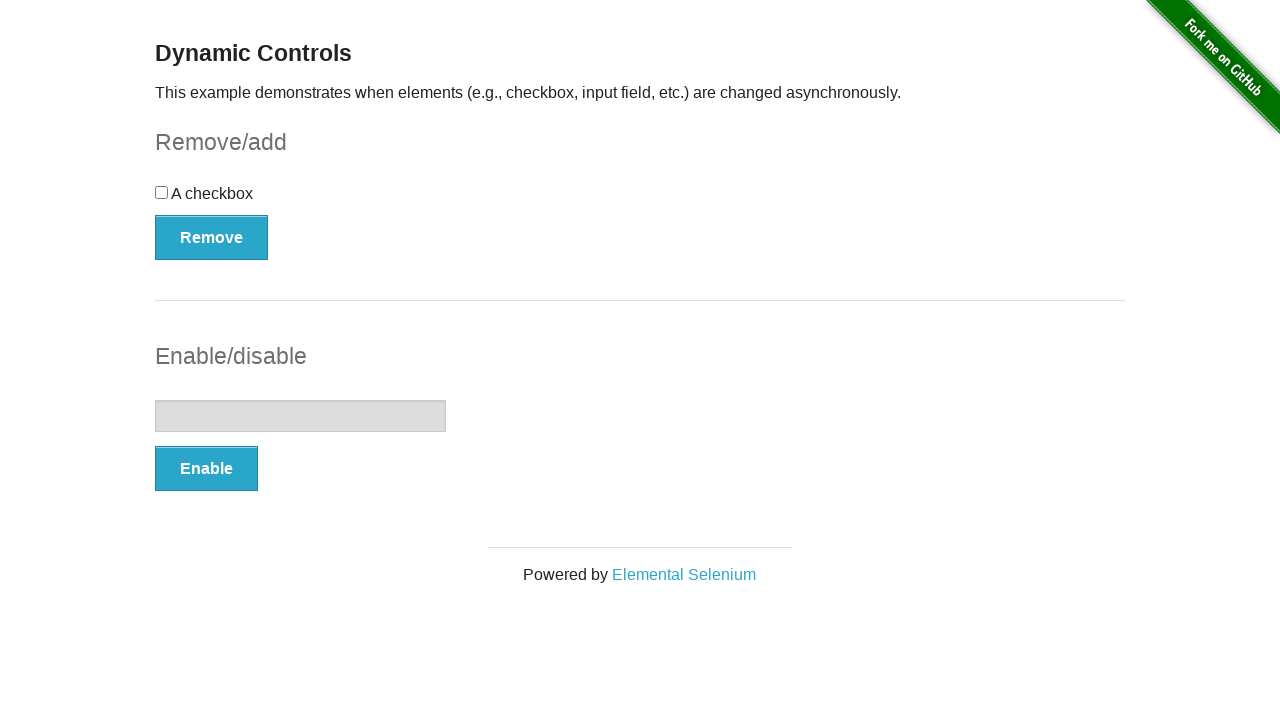

Located remove button
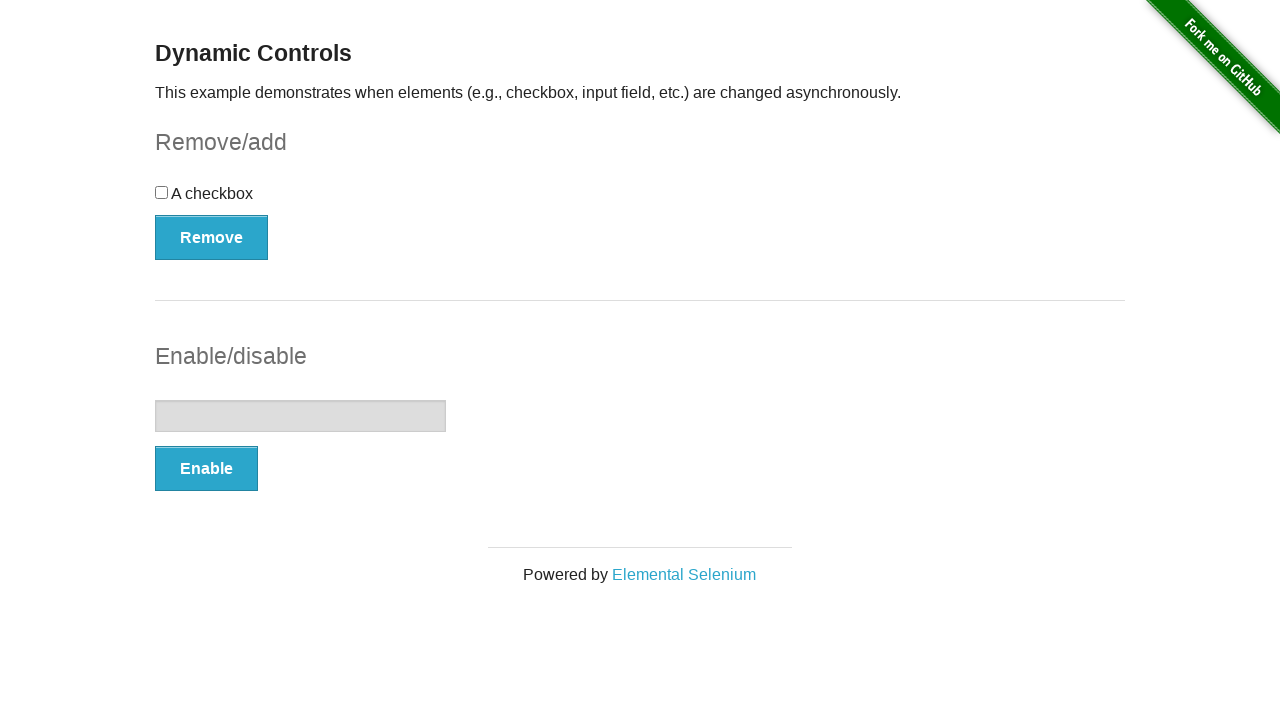

Located text input field
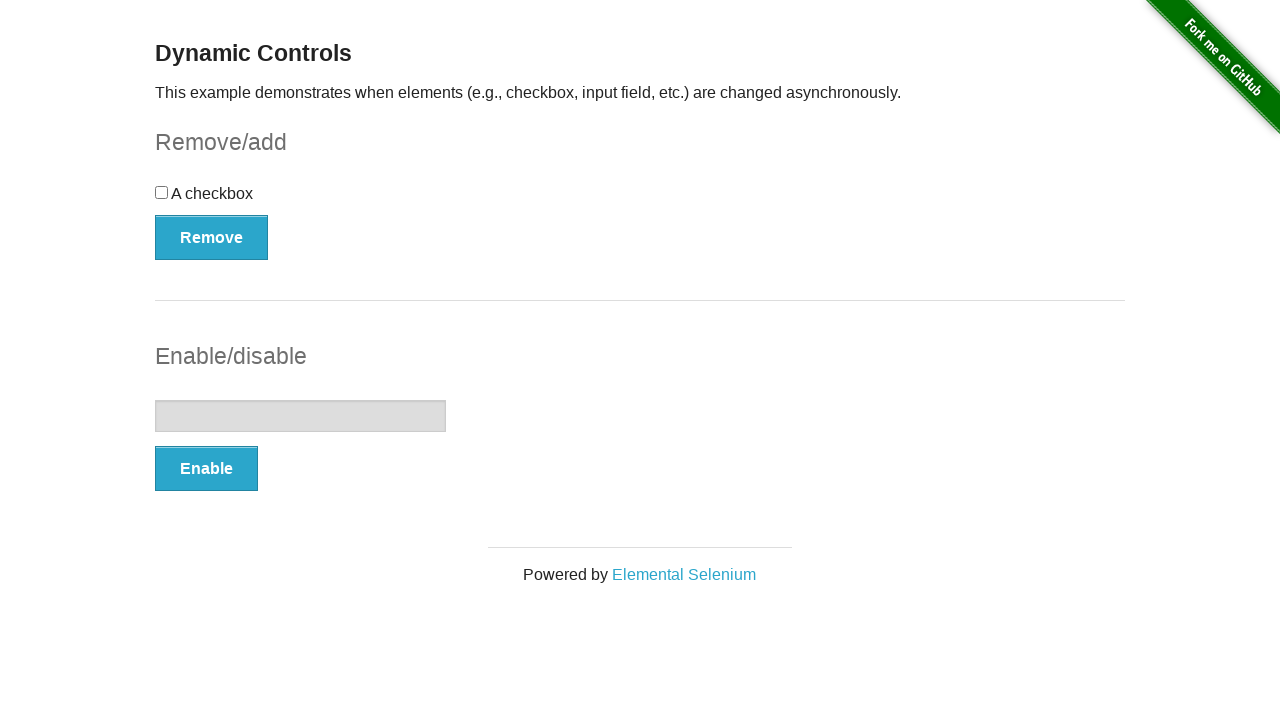

Verified text input field is disabled by default
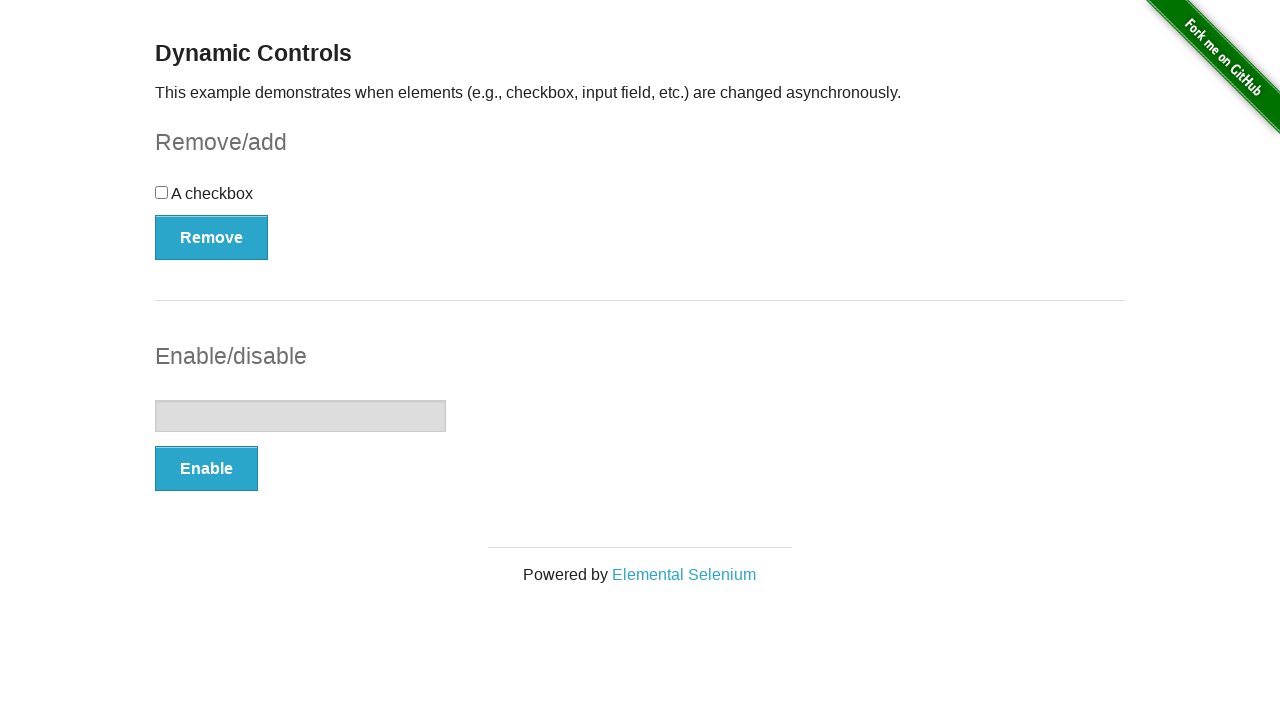

Clicked on checkbox to select it at (162, 192) on input[type='checkbox']
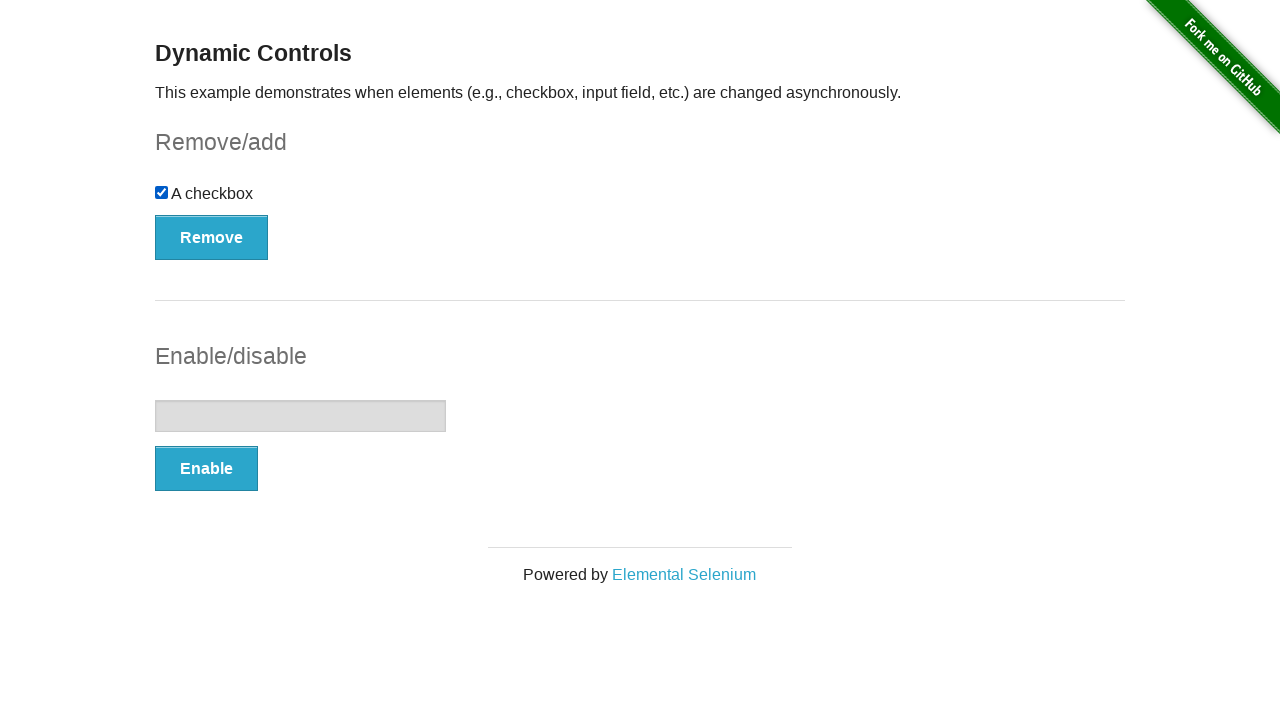

Clicked remove button to remove checkbox at (212, 237) on button >> internal:has-text="Remove"i
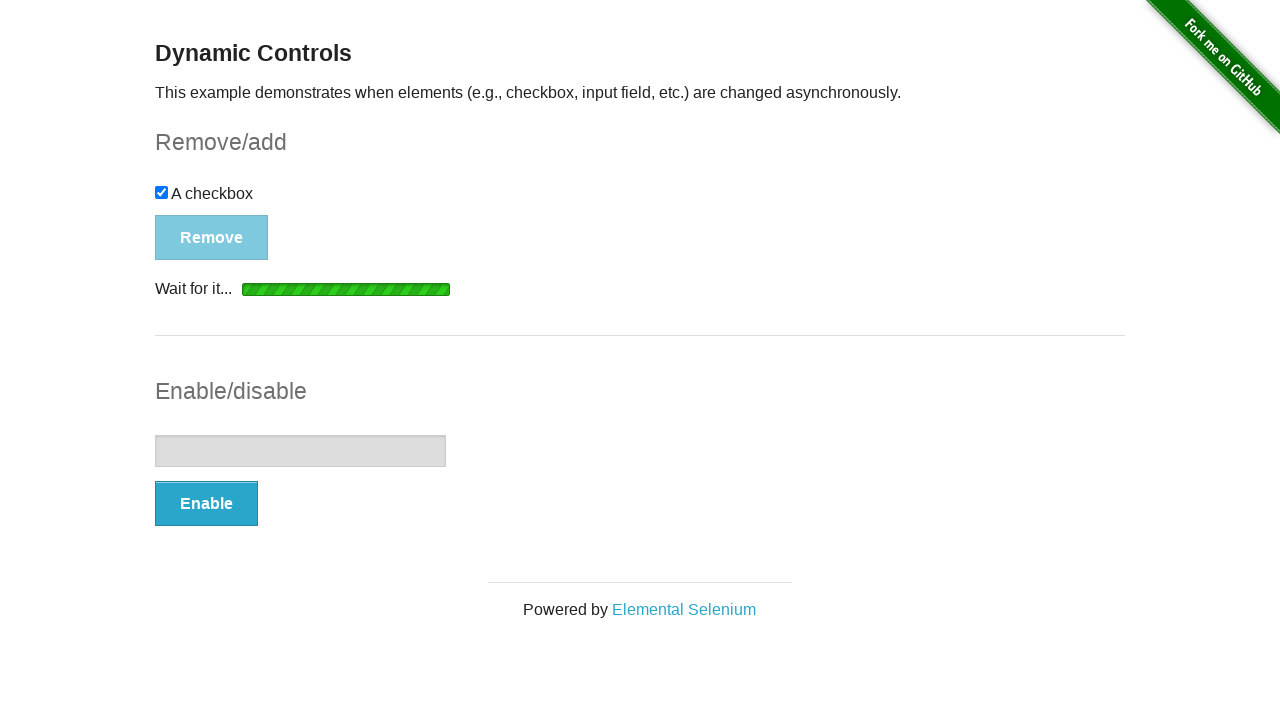

Checkbox successfully removed and hidden
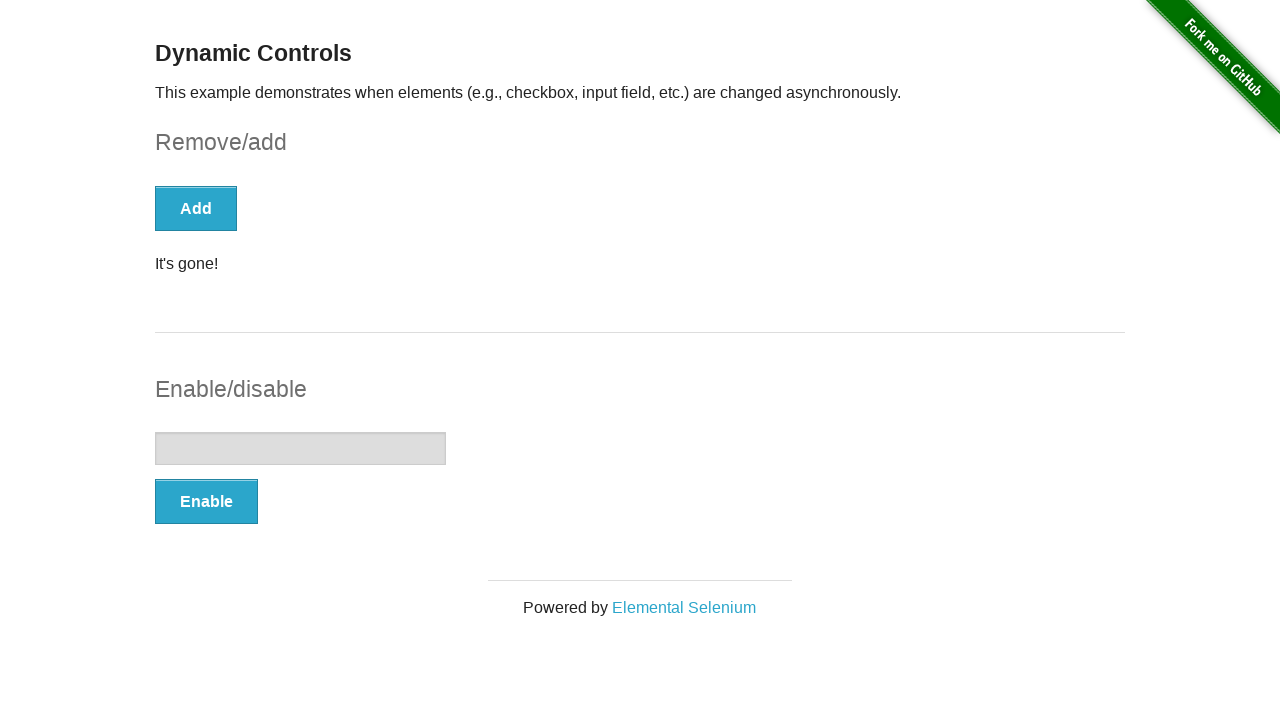

Located add button
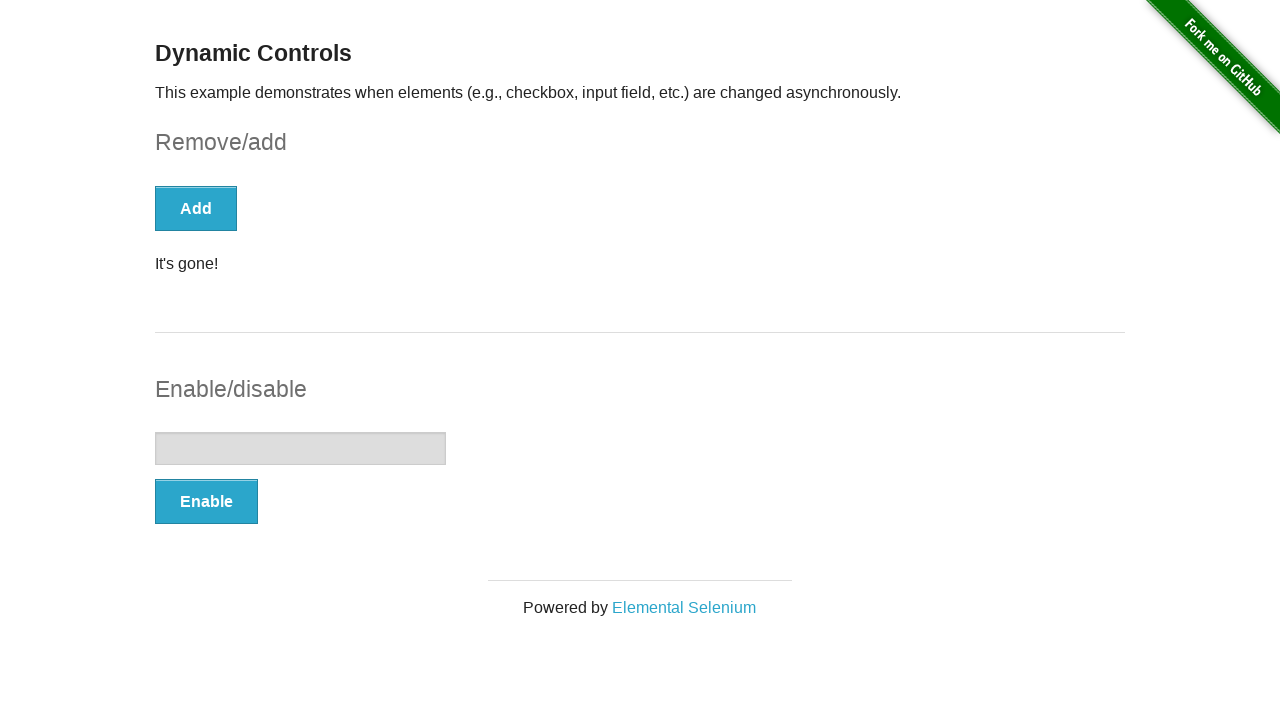

Clicked add button to restore checkbox at (196, 208) on button >> internal:has-text="Add"i
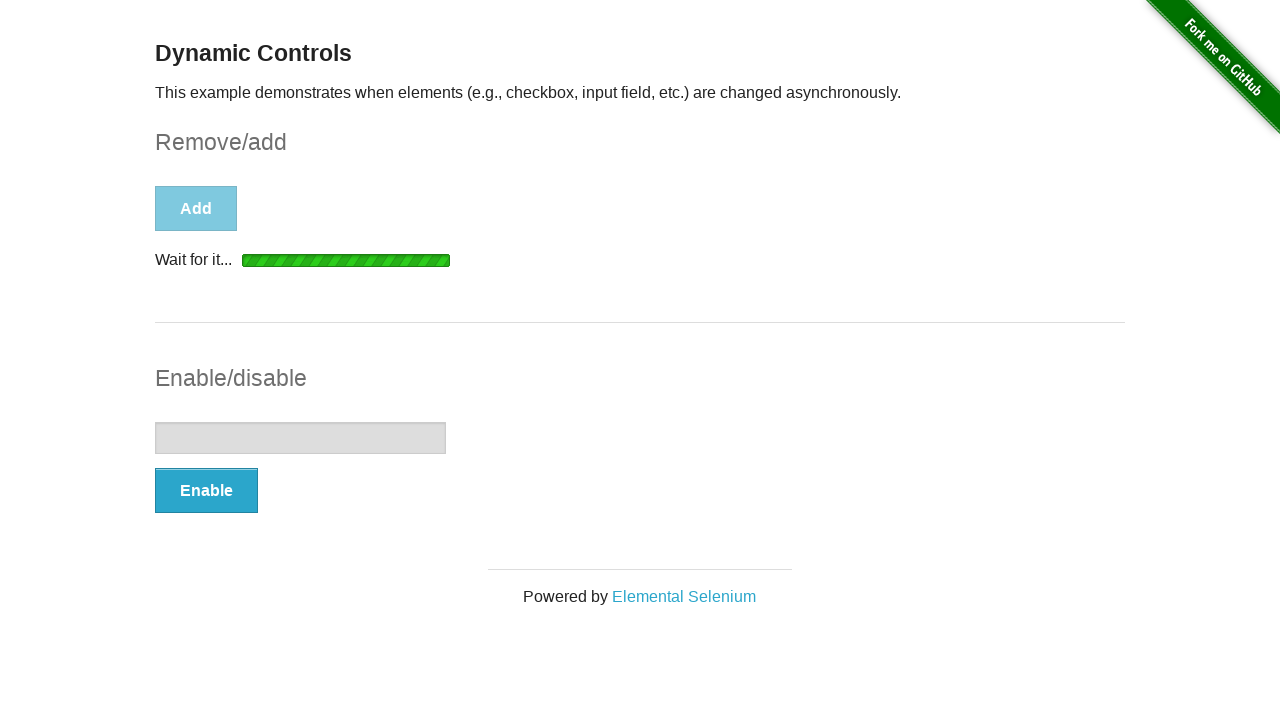

Checkbox successfully reappeared and is visible
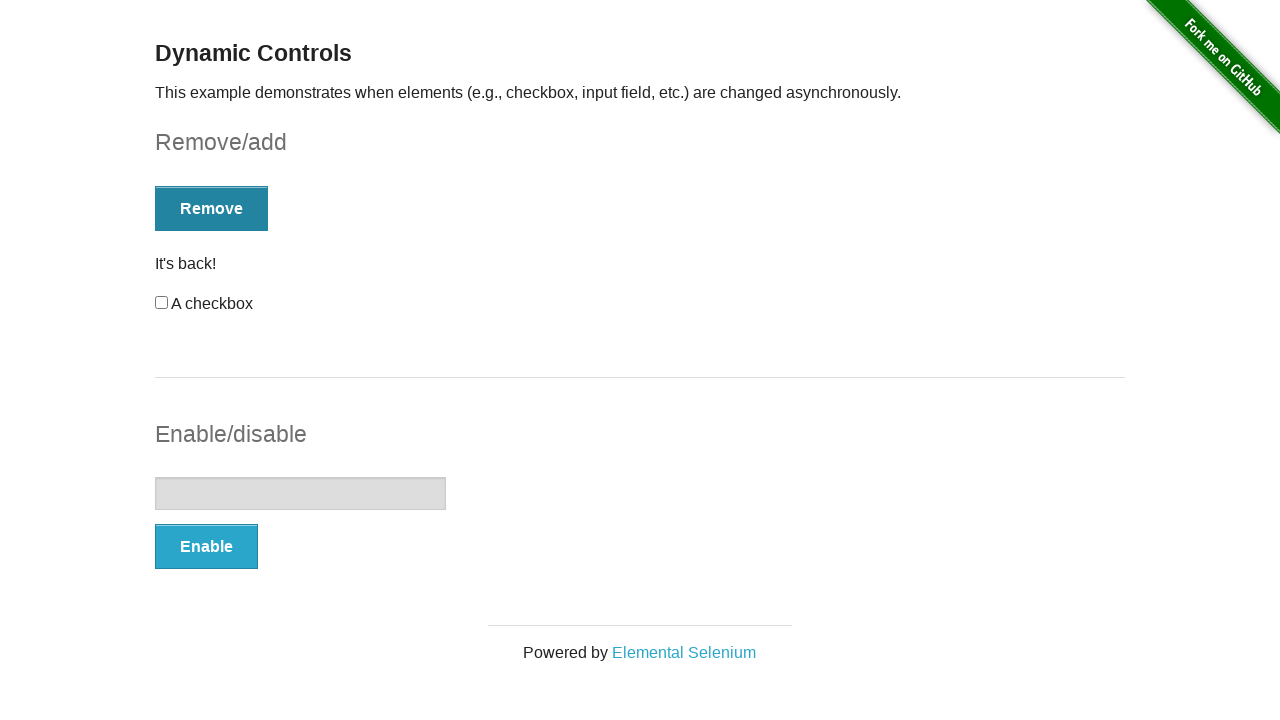

Located enable button
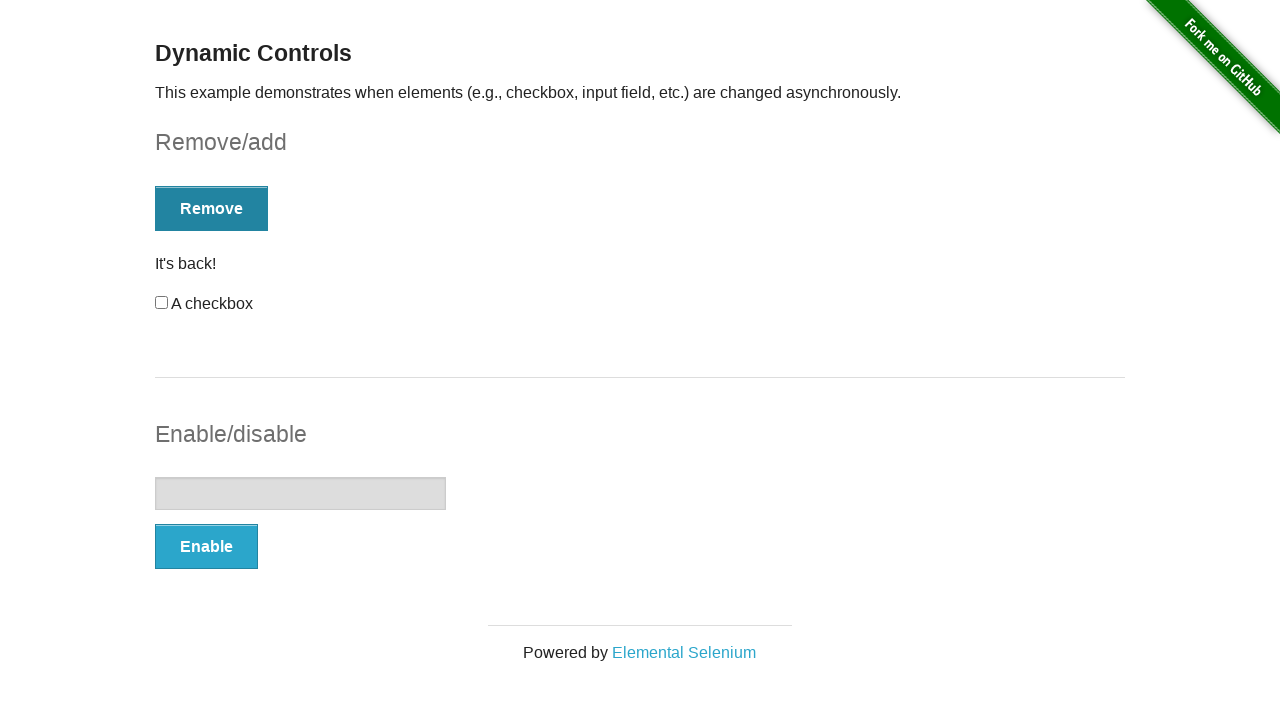

Clicked enable button to activate text field at (206, 546) on button >> internal:has-text="Enable"i
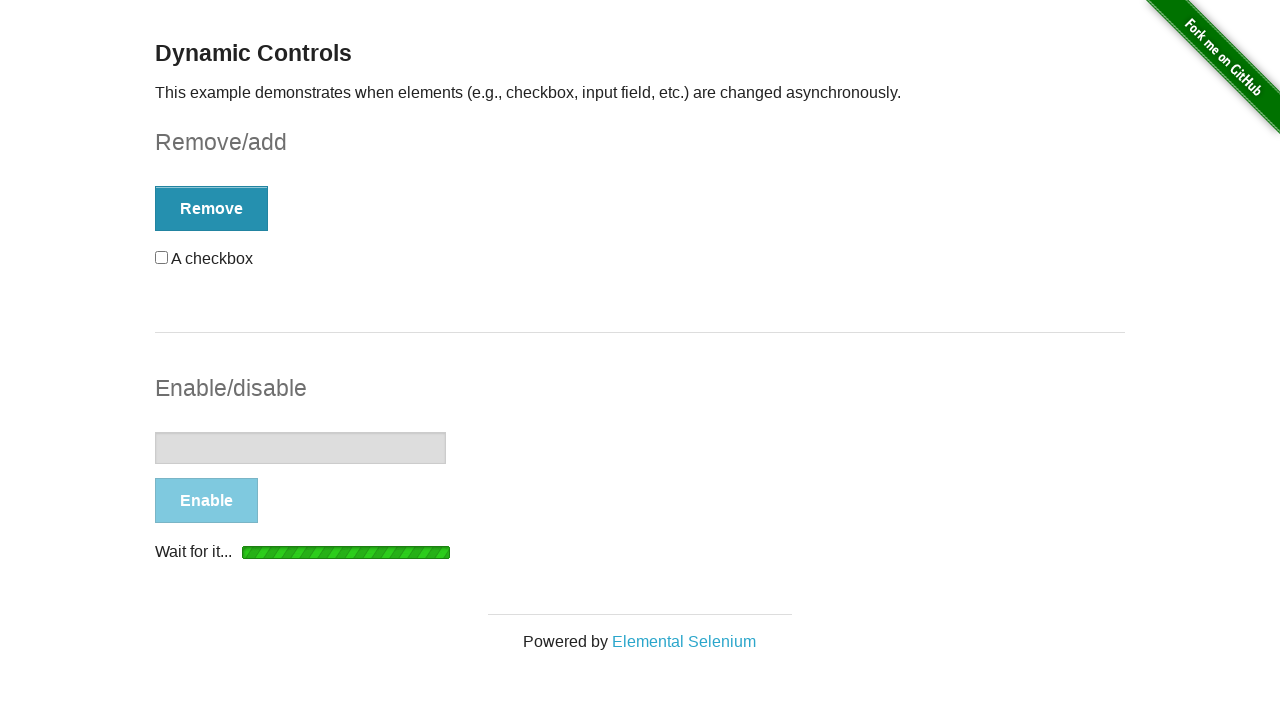

Text input field is now enabled
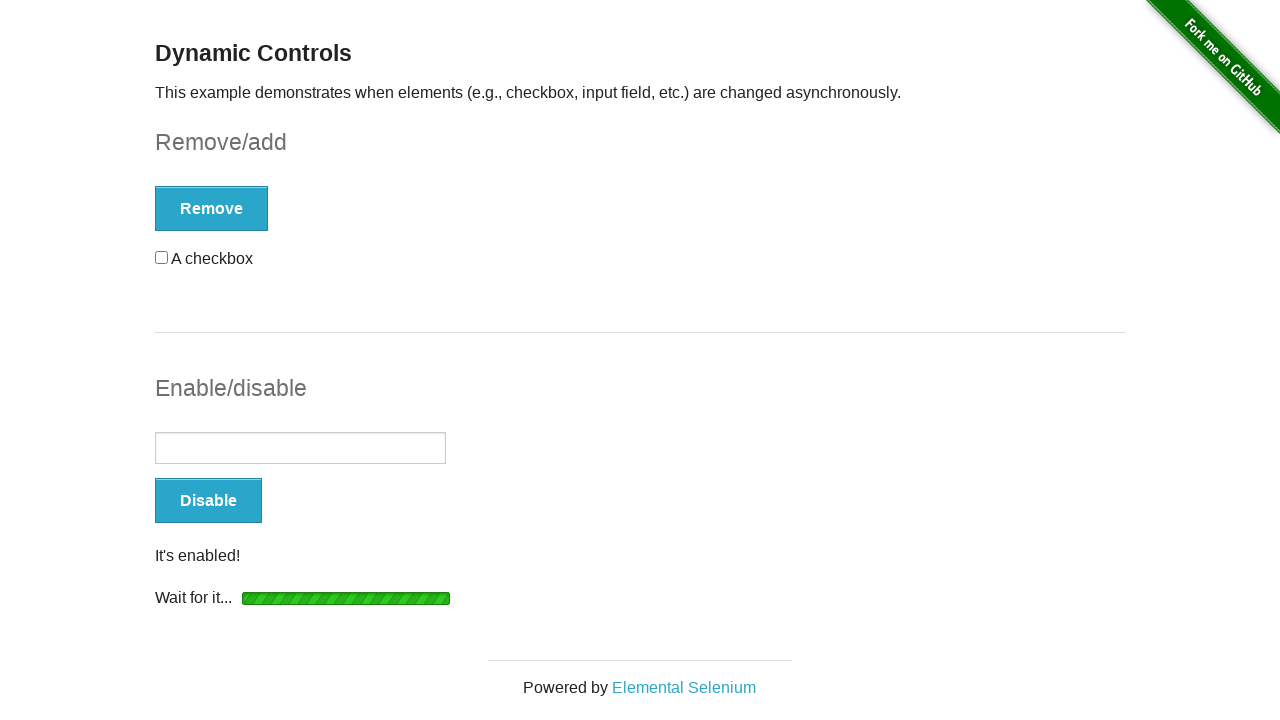

Verified text input field is enabled
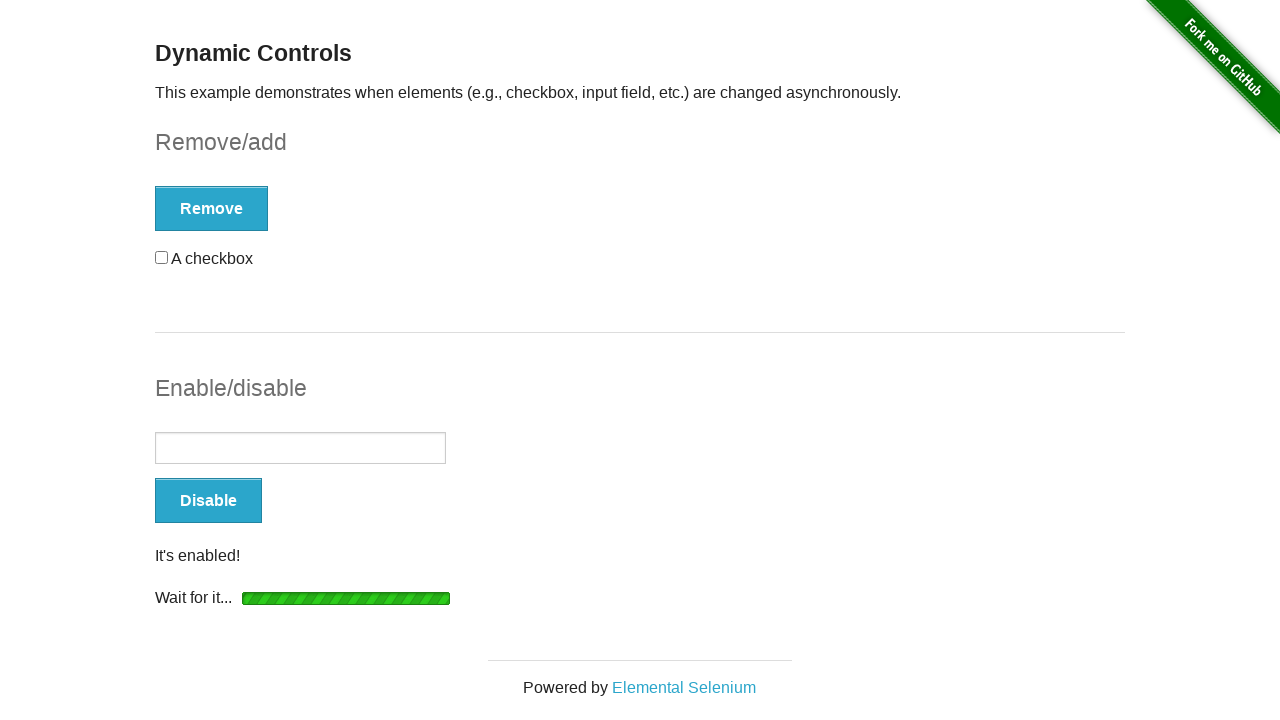

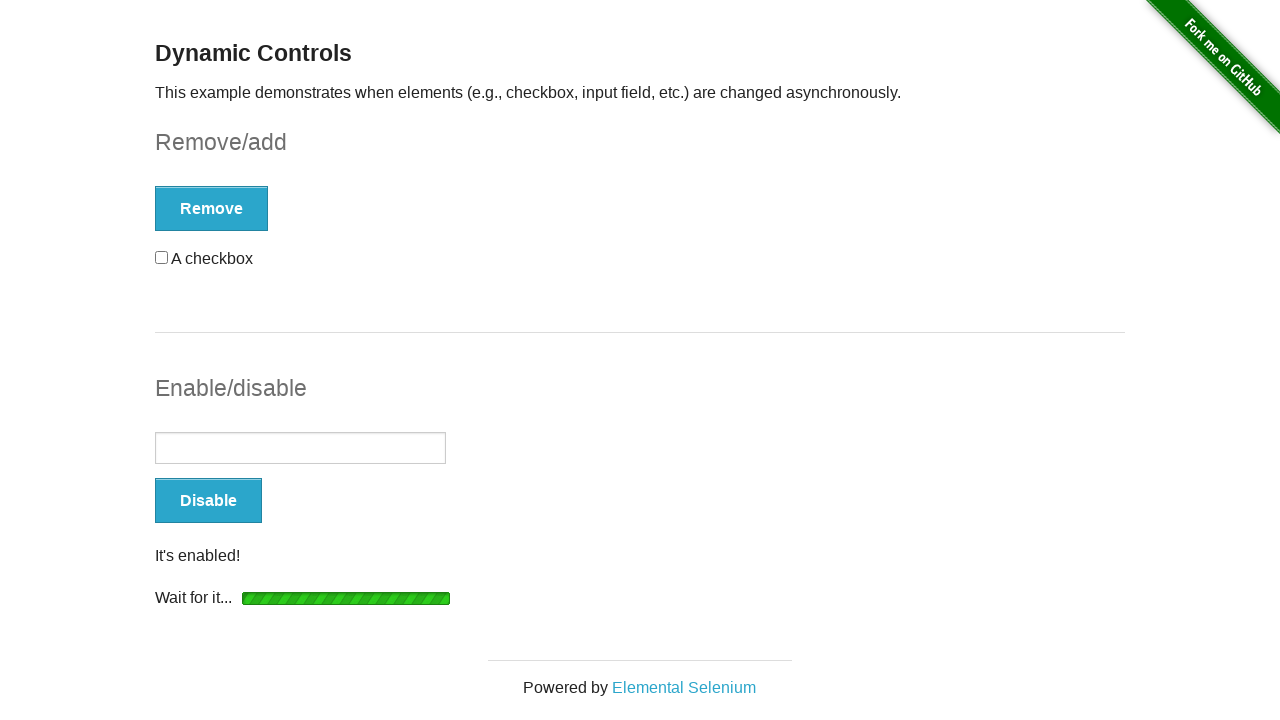